Navigates to the nopCommerce demo store homepage and verifies the page loads by checking for page content.

Starting URL: https://demo.nopcommerce.com/

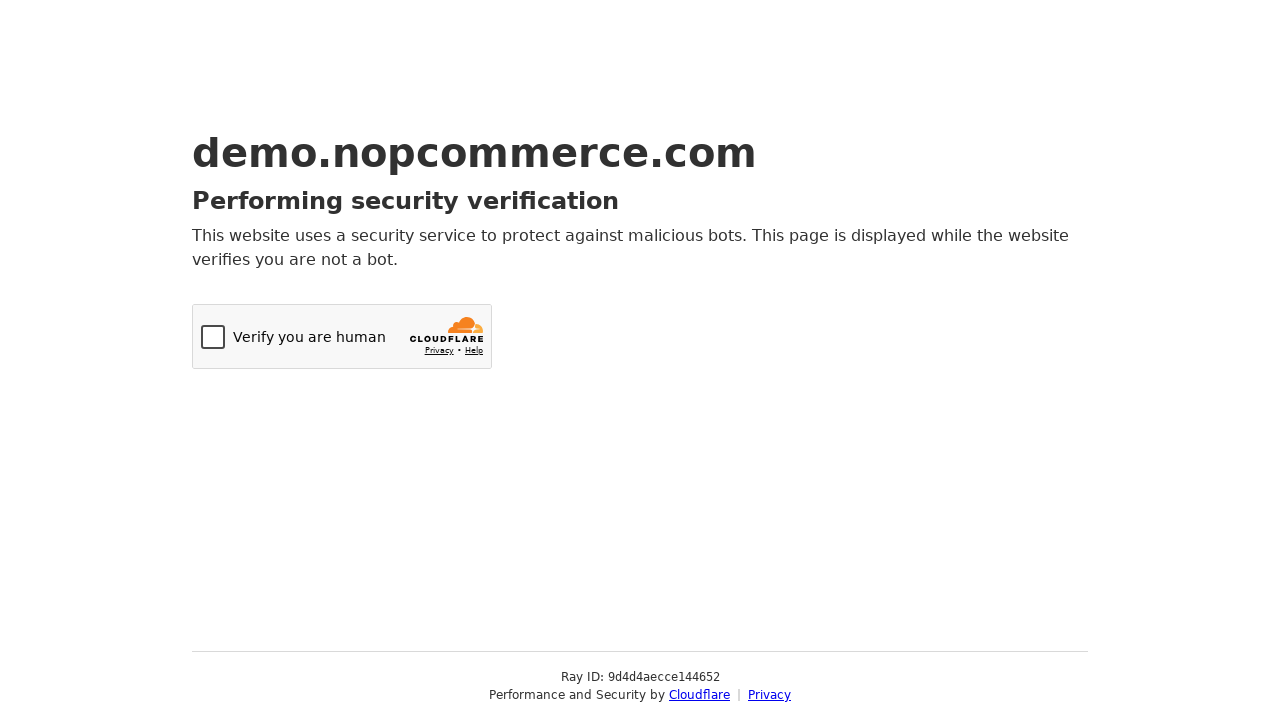

Navigated to nopCommerce demo store homepage
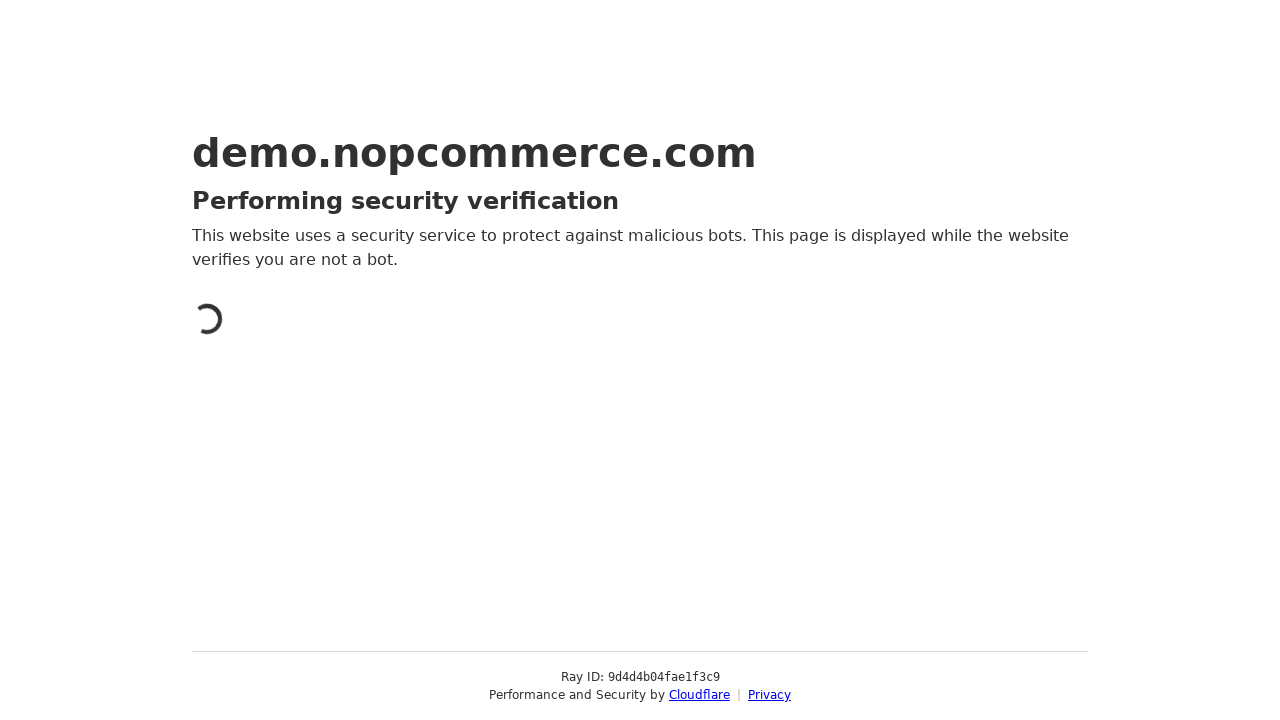

Page content loaded (domcontentloaded state)
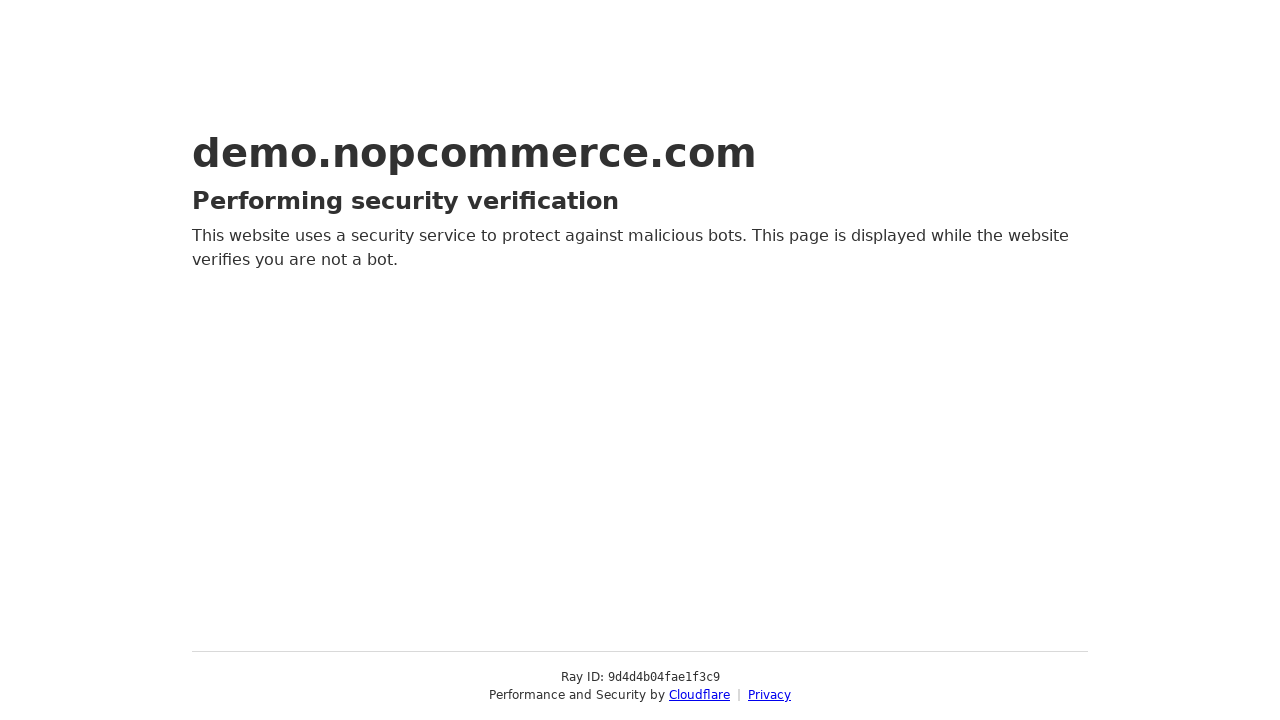

Verified page title is not empty
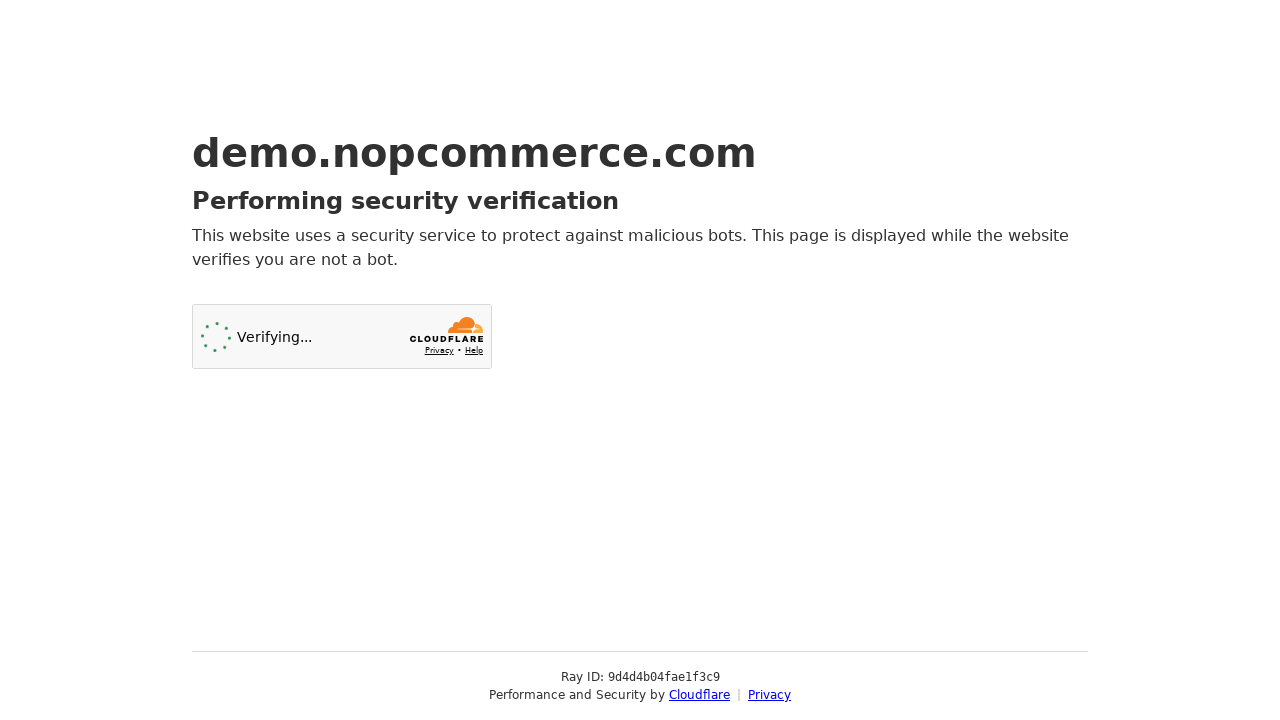

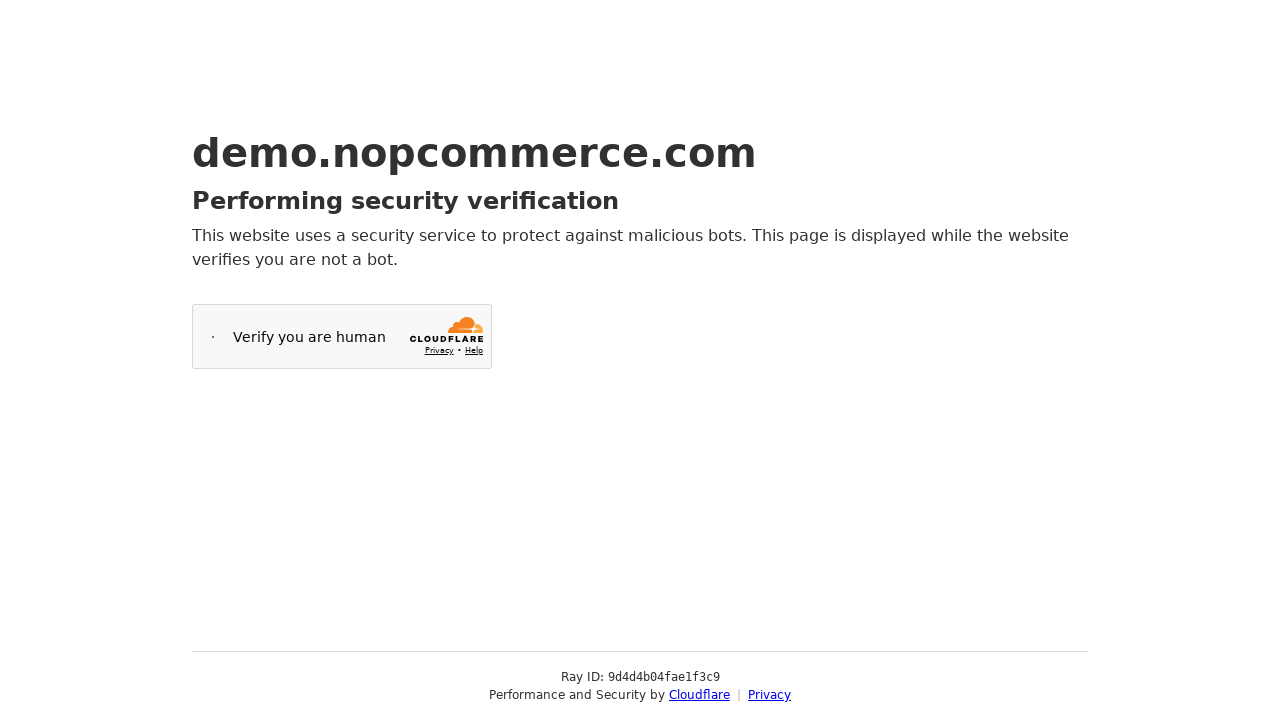